Tests drag and drop functionality by dragging column A to column B and verifying the elements swap positions

Starting URL: https://the-internet.herokuapp.com/drag_and_drop

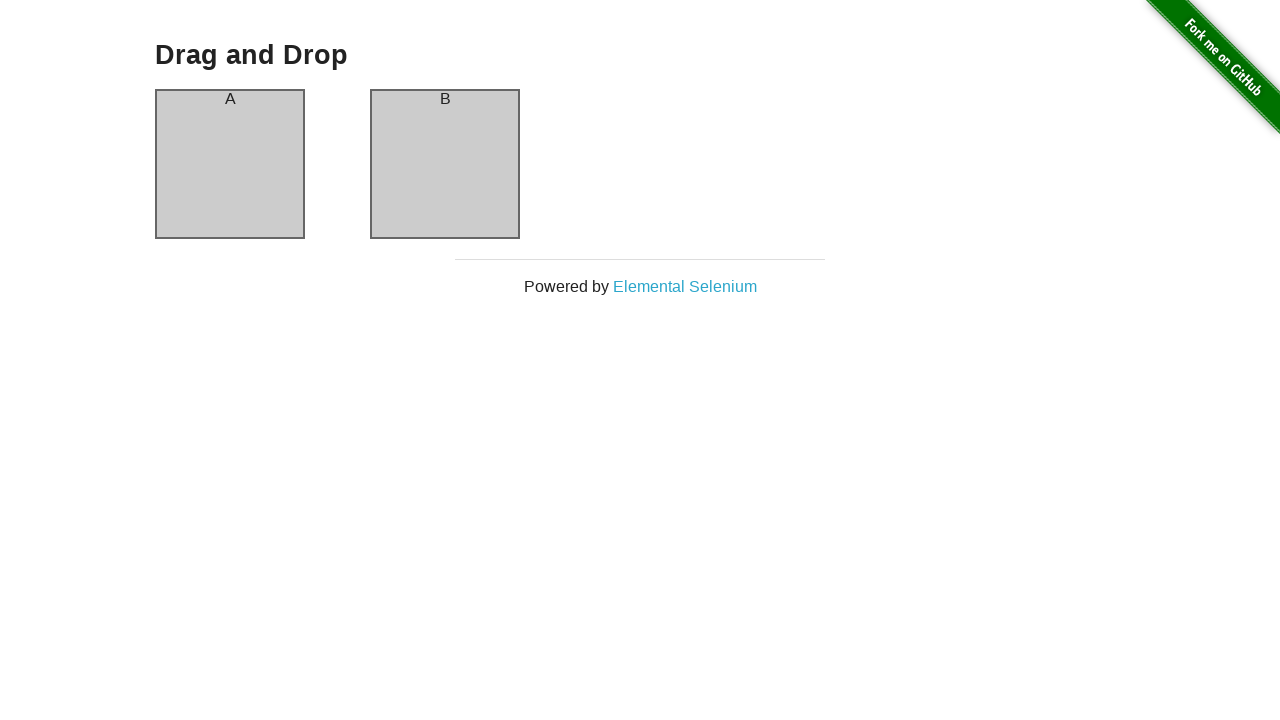

Navigated to drag and drop test page
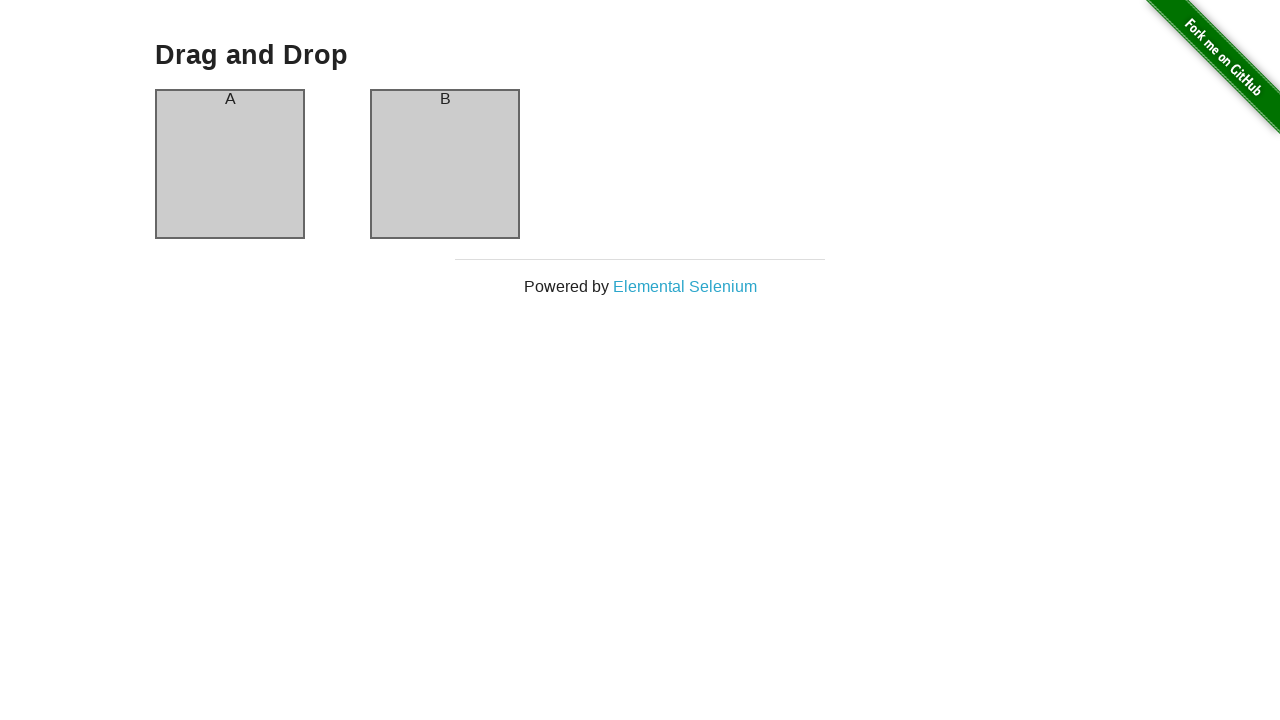

Located column A header element
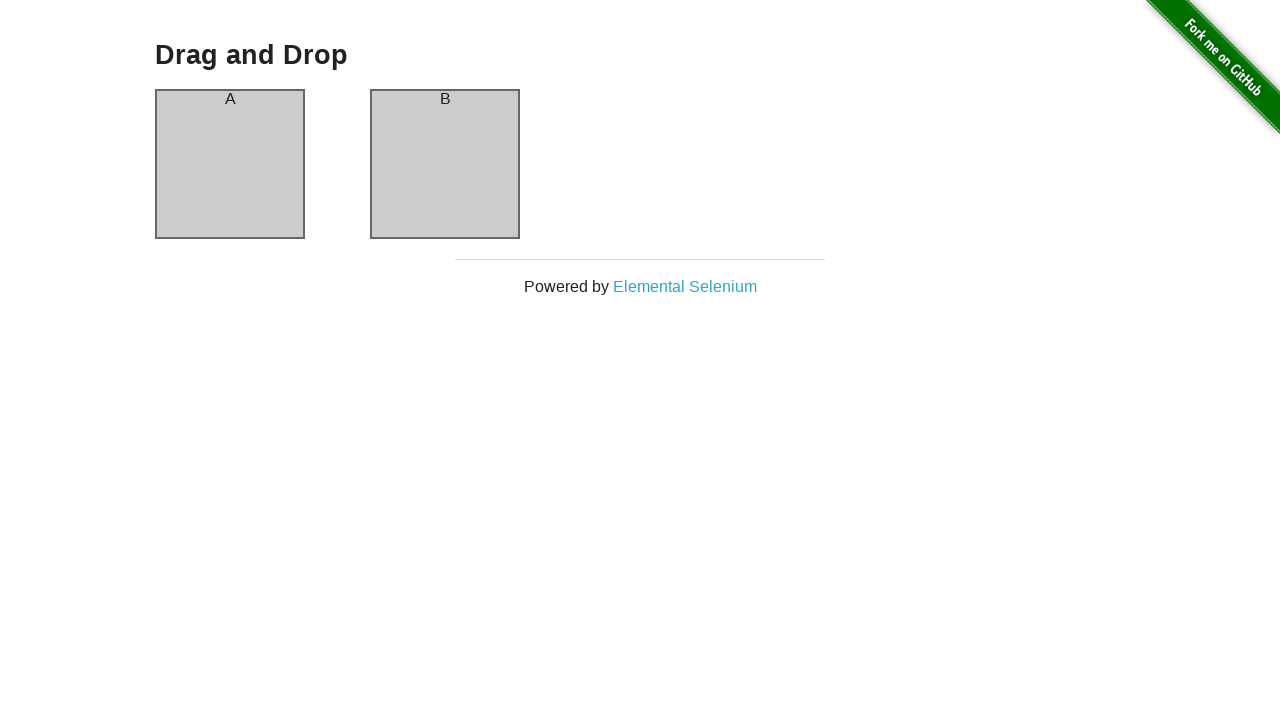

Located column B header element
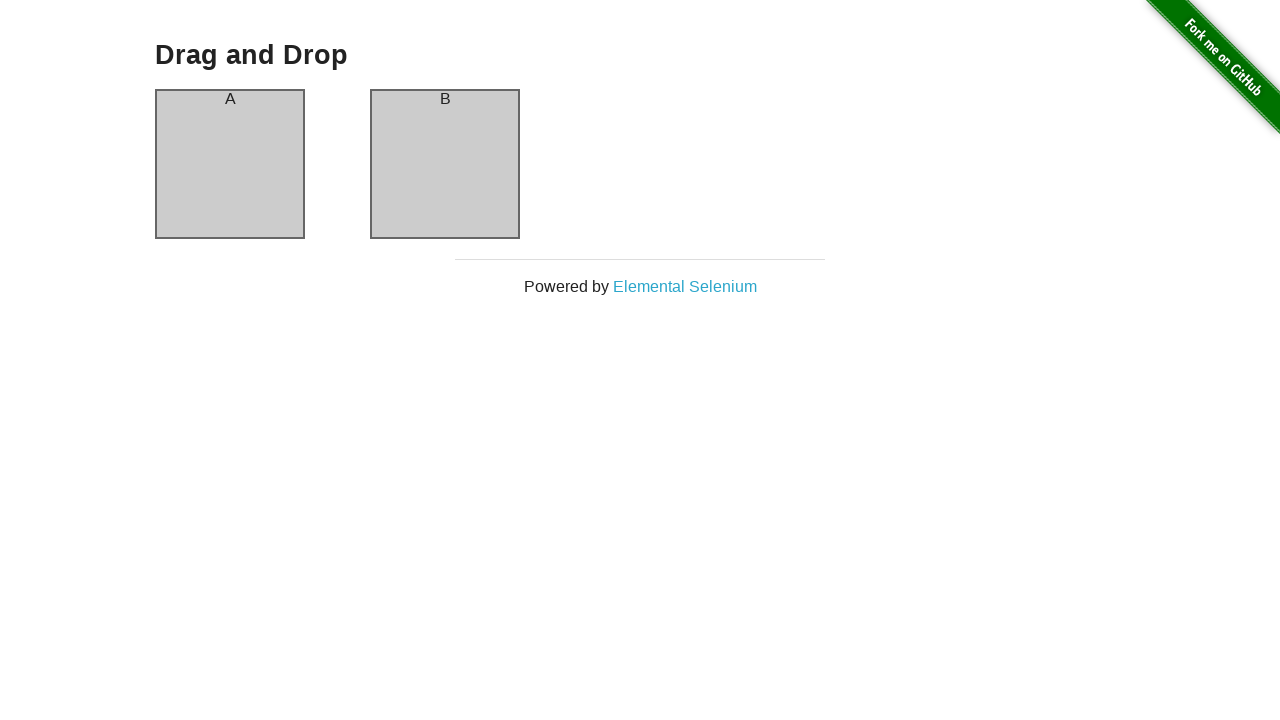

Verified column A header contains 'A'
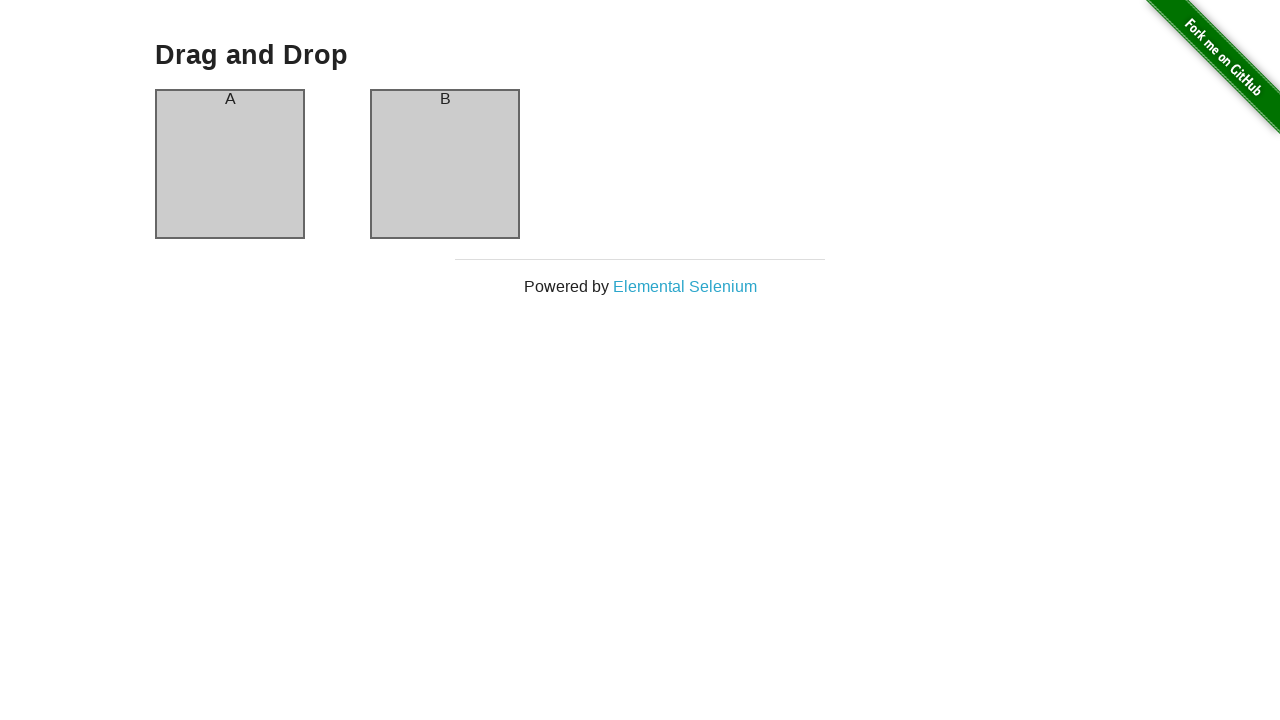

Verified column B header contains 'B'
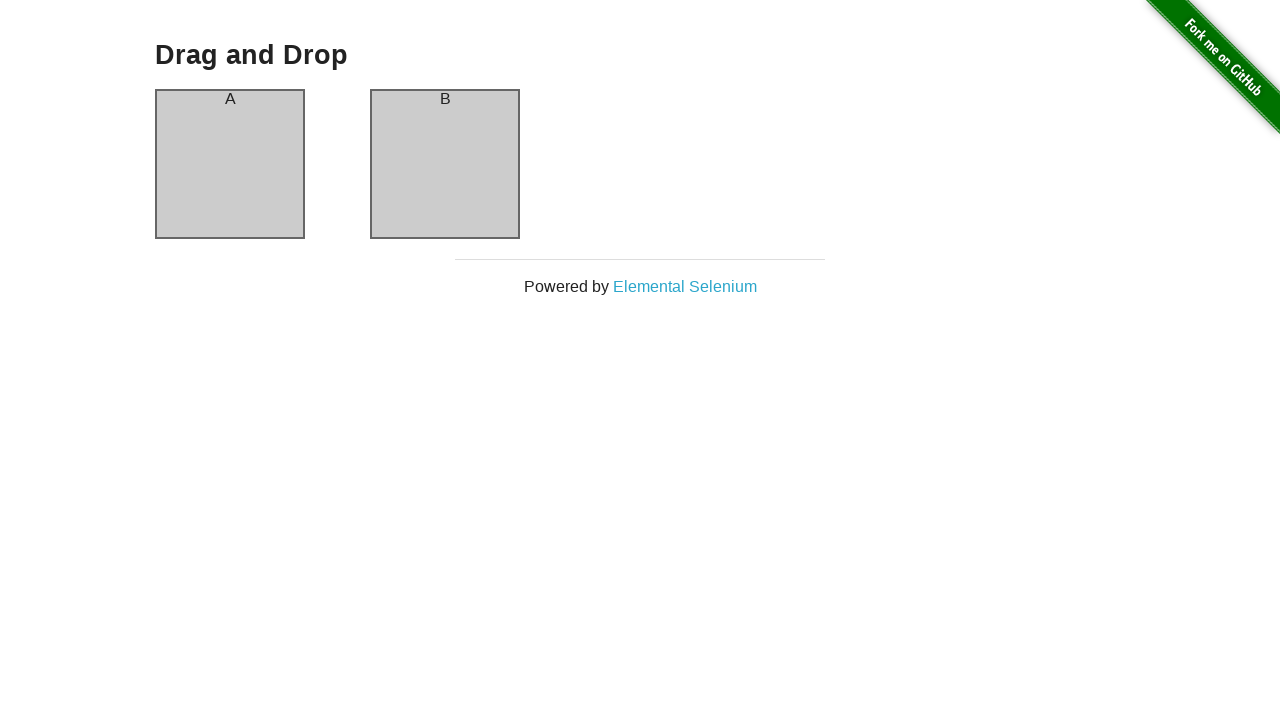

Dragged column A to column B at (445, 164)
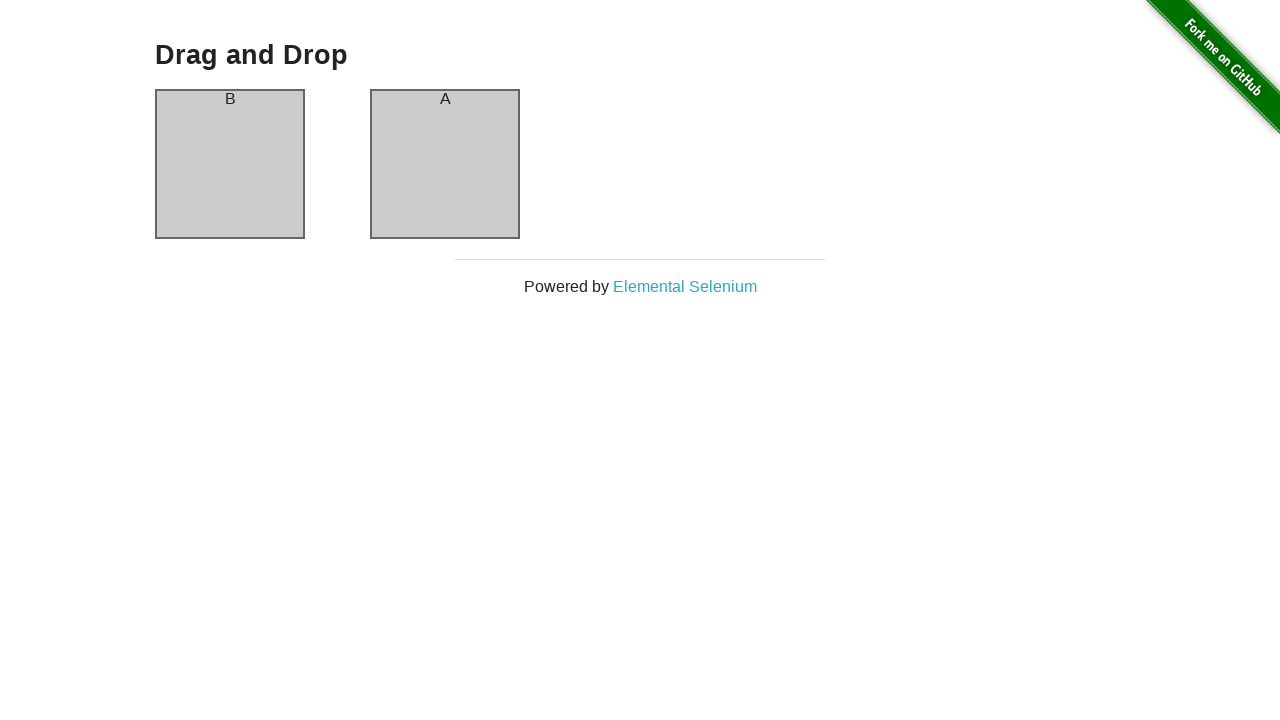

Re-located column A header element after drag and drop
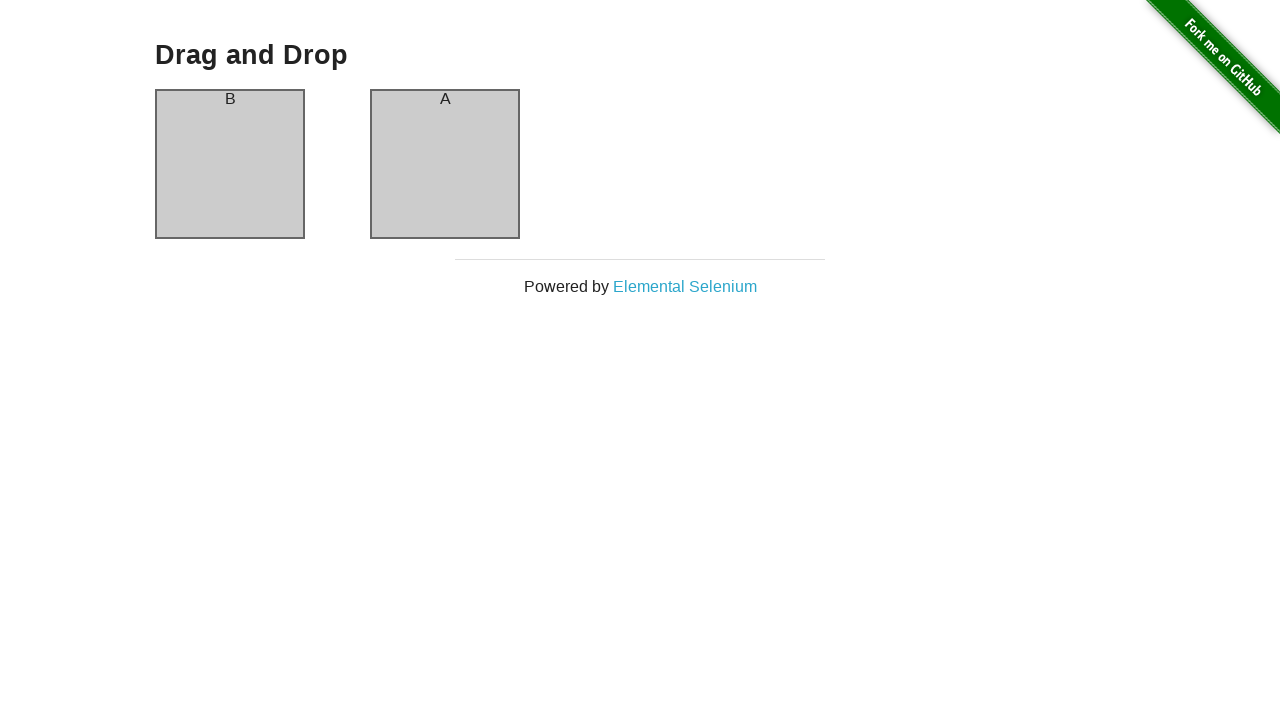

Re-located column B header element after drag and drop
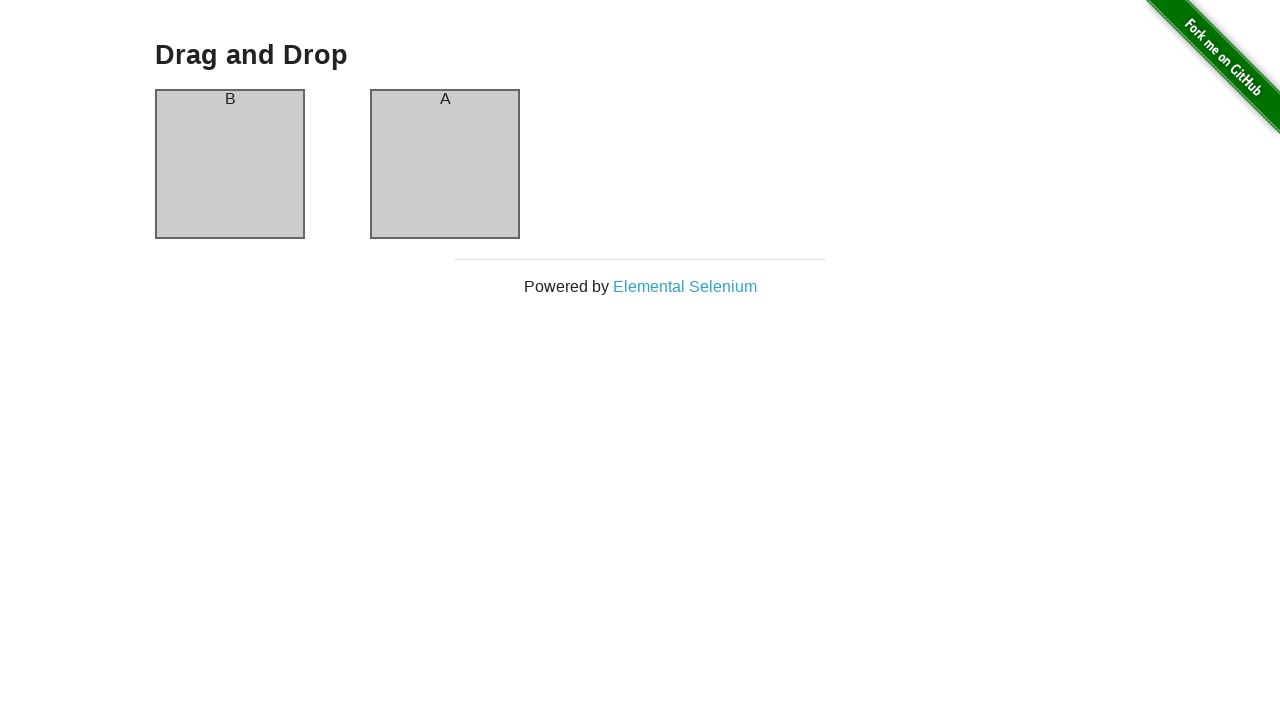

Verified column A header now contains 'B' after swap
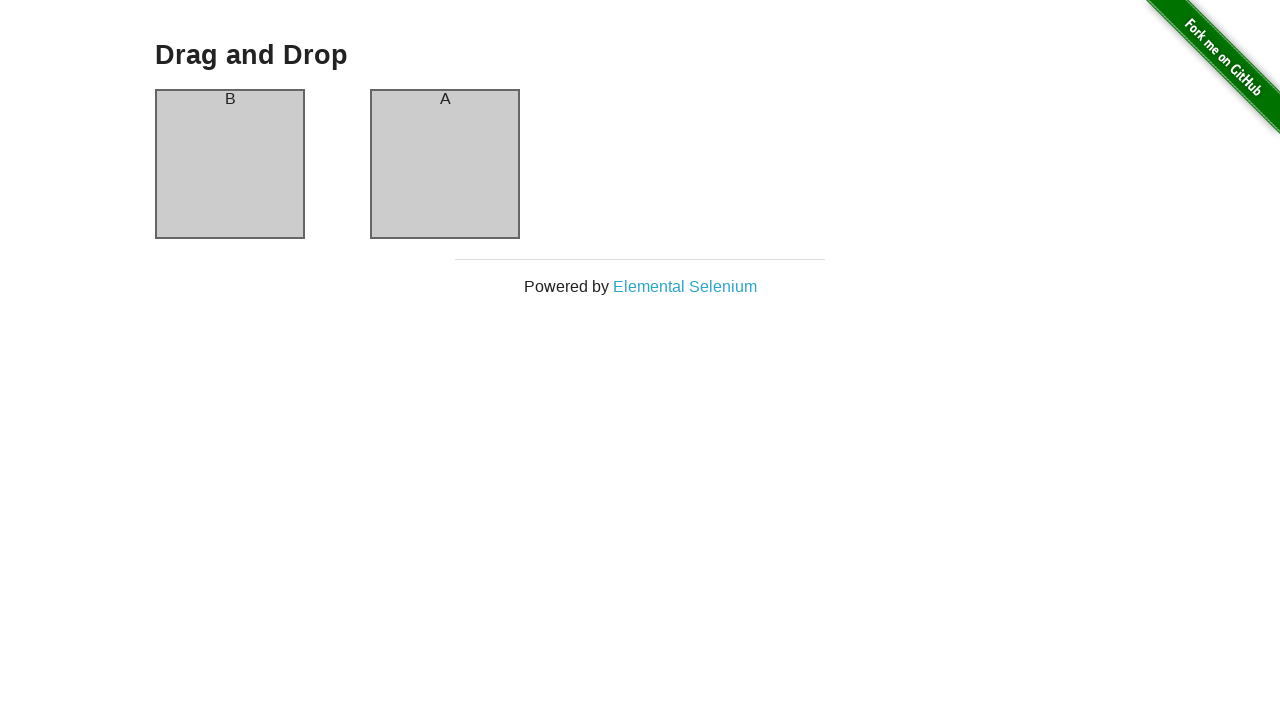

Verified column B header now contains 'A' after swap
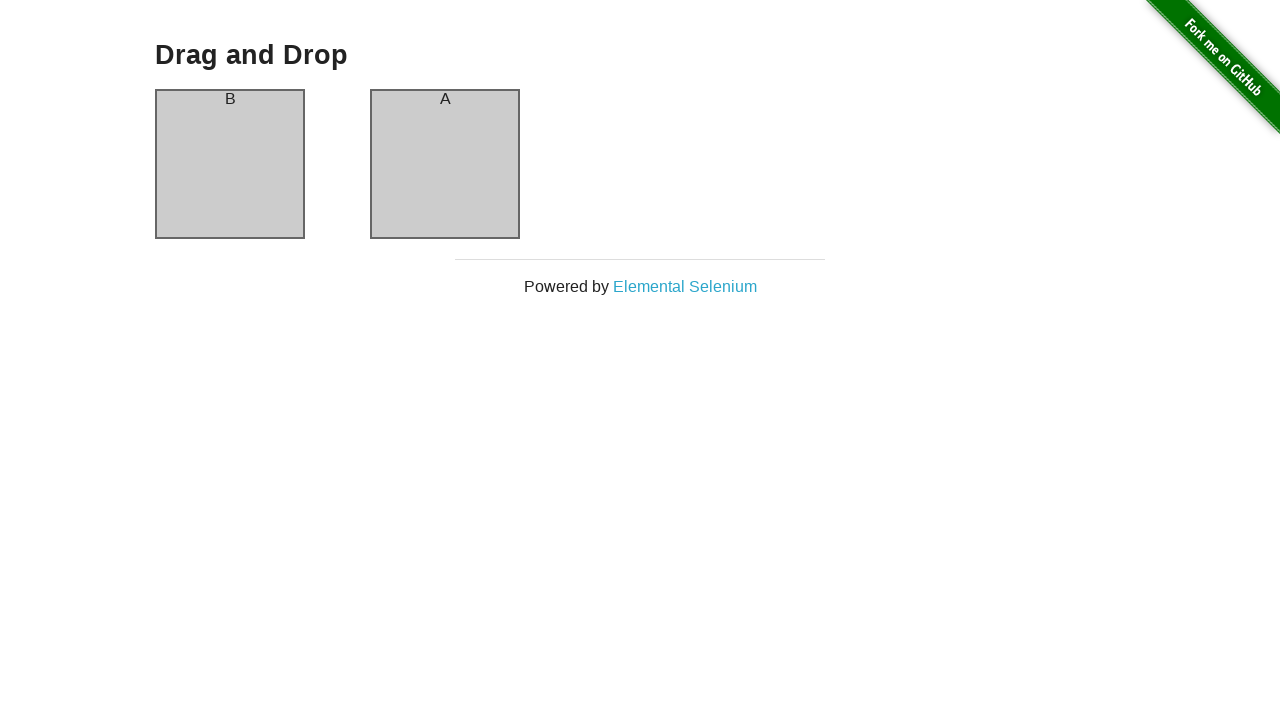

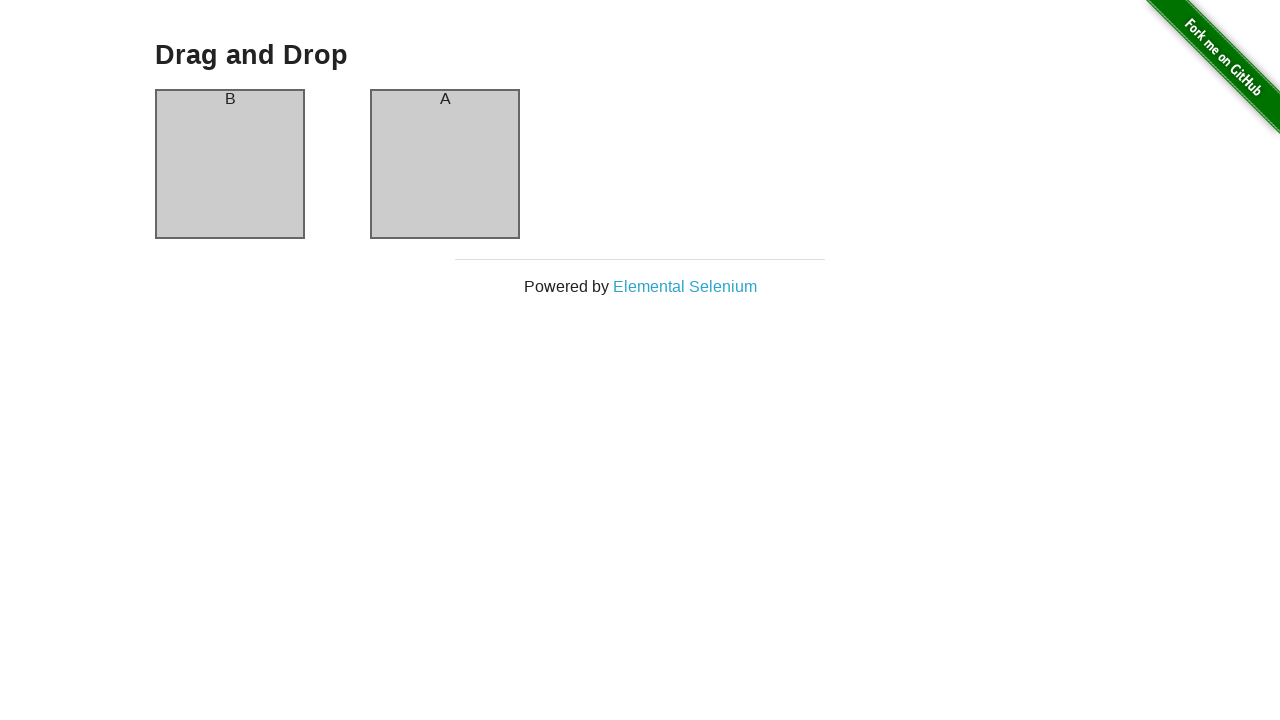